Tests radio button functionality by clicking the "Yes" and "Impressive" radio buttons and verifying the selection results are displayed correctly.

Starting URL: https://demoqa.com/radio-button

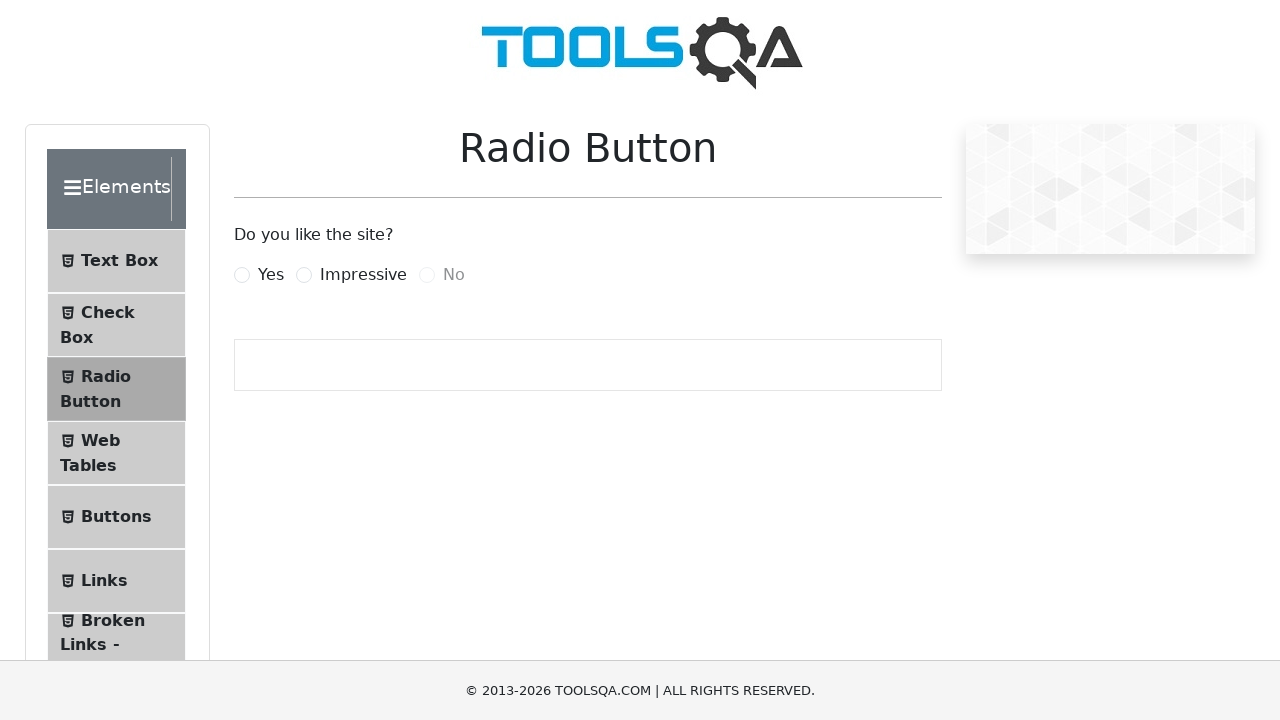

Clicked the 'Yes' radio button at (271, 275) on label[for='yesRadio']
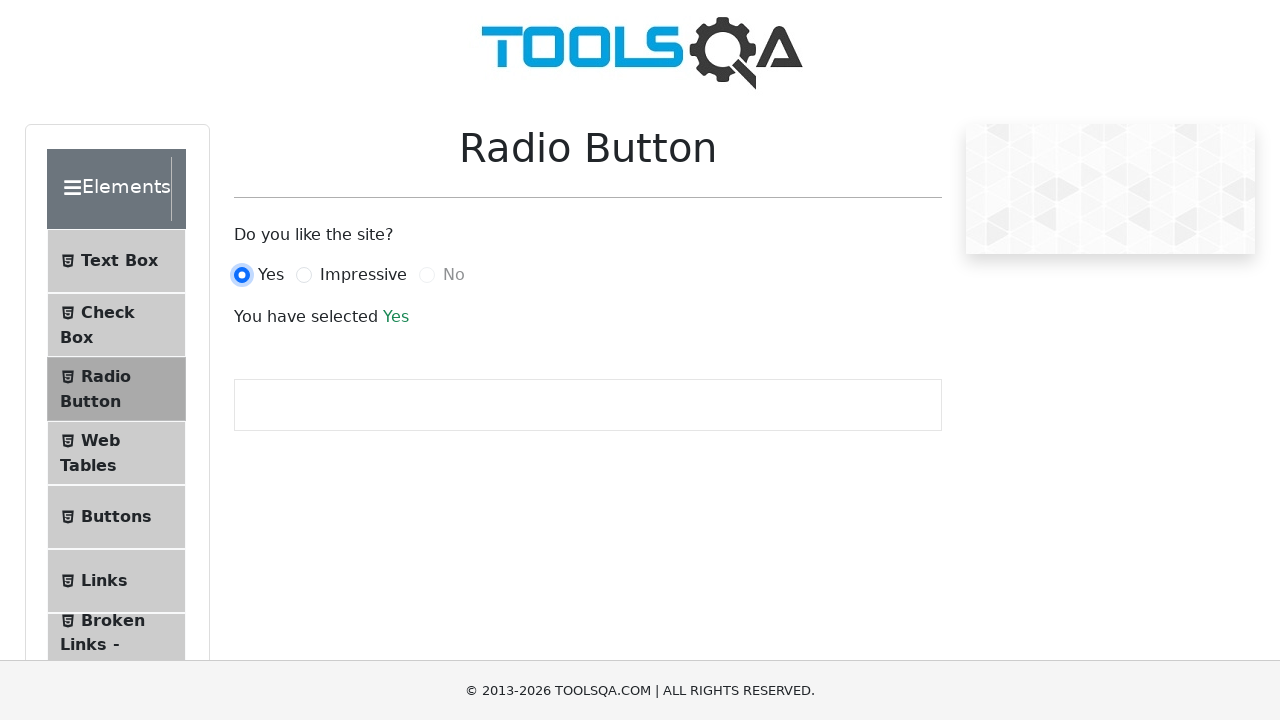

Verified result text displays 'Yes' selection
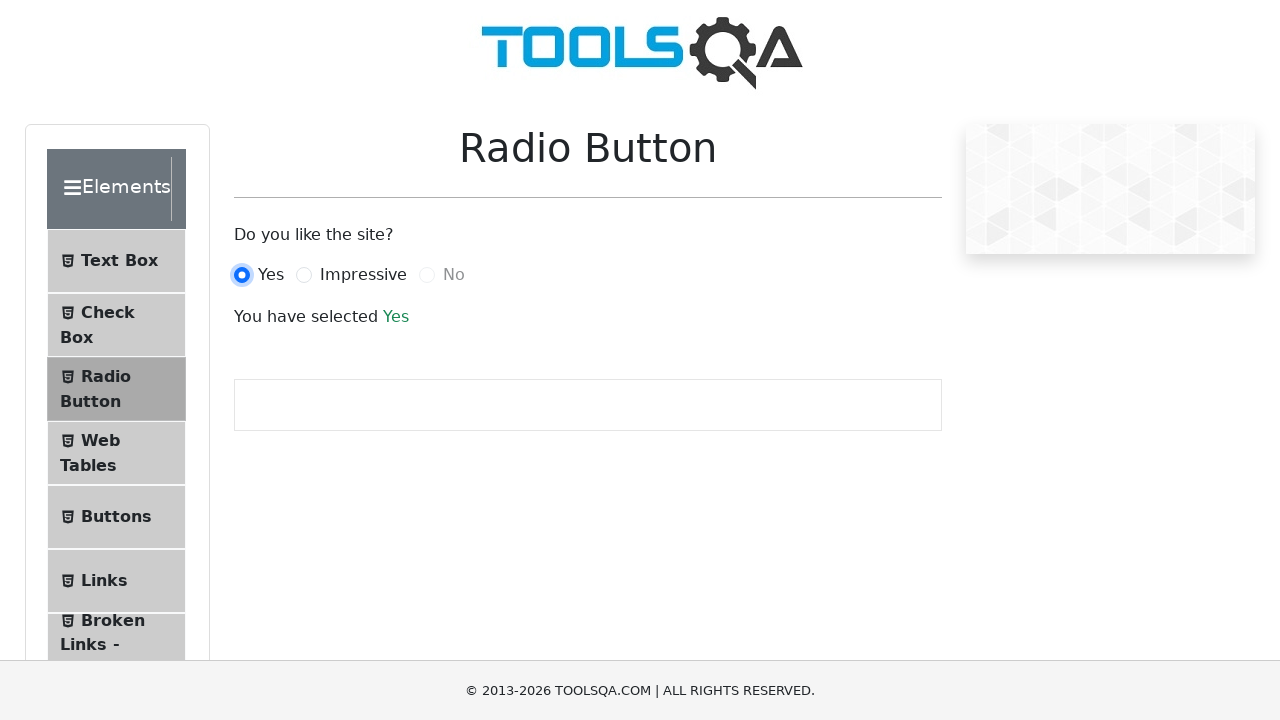

Verified the Yes radio button is enabled
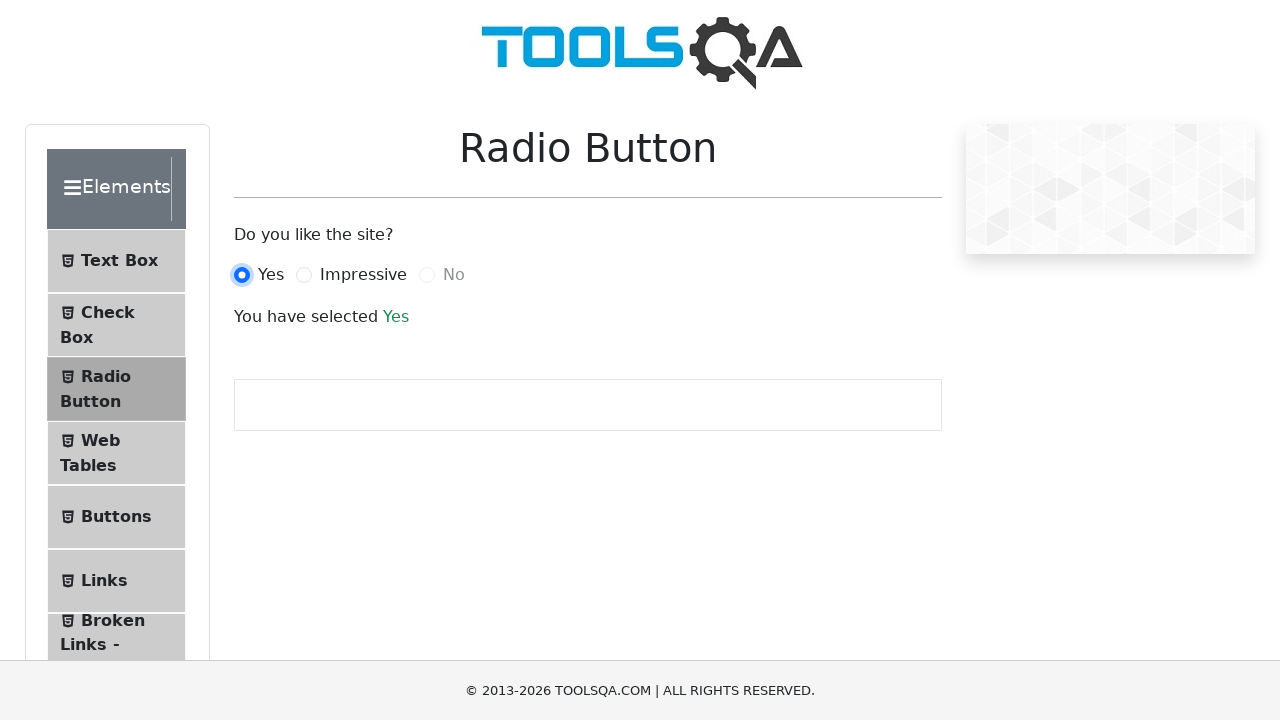

Clicked the 'Impressive' radio button at (363, 275) on label[for='impressiveRadio']
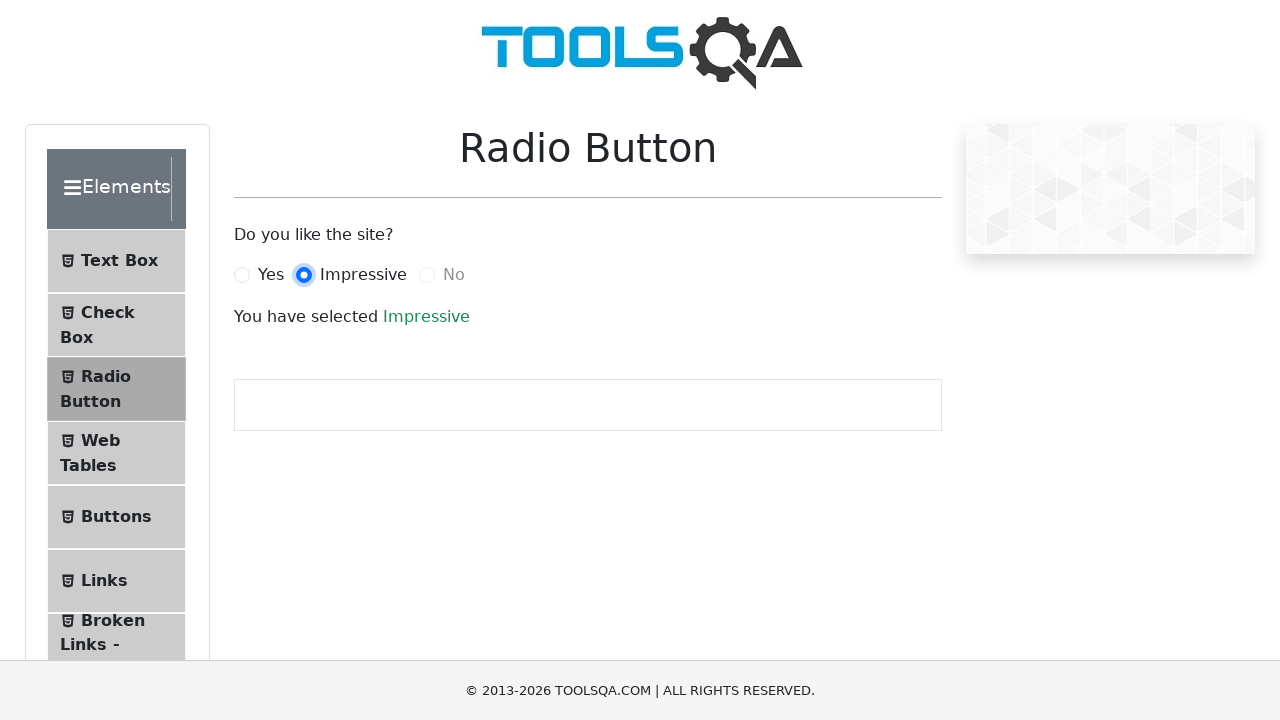

Verified result text displays 'Impressive' selection
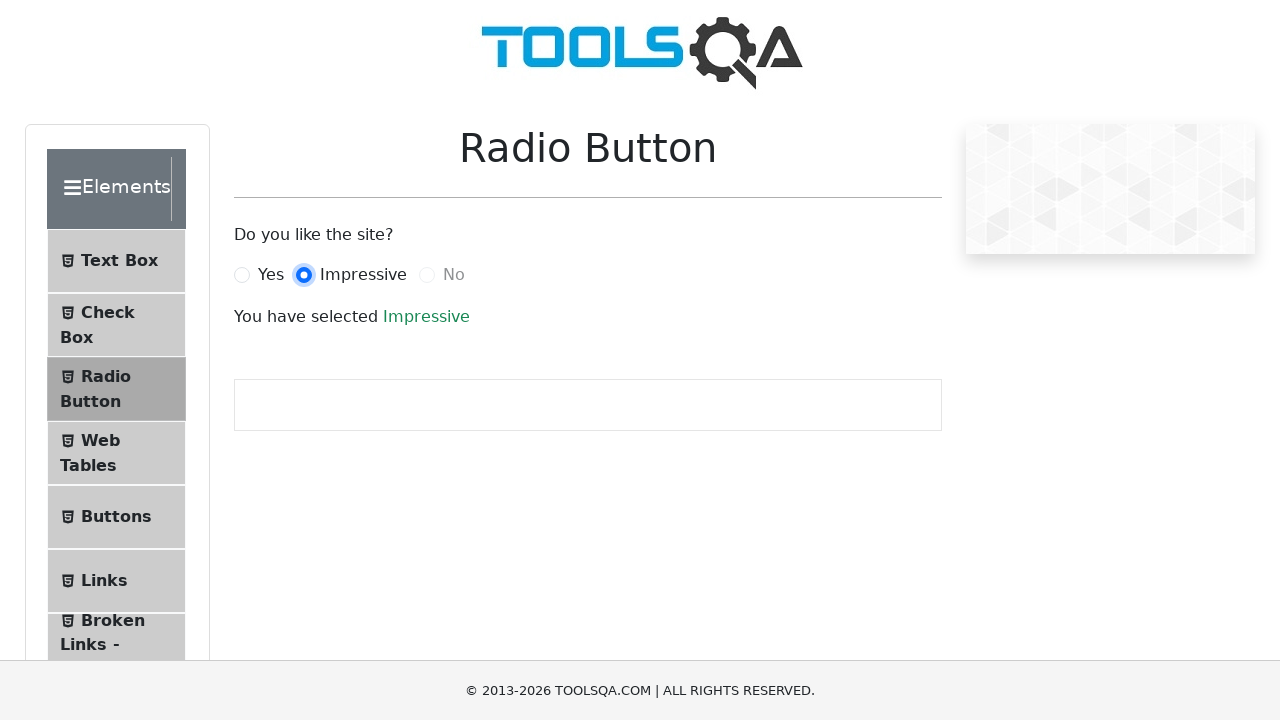

Located the 'Do you like the site?' label
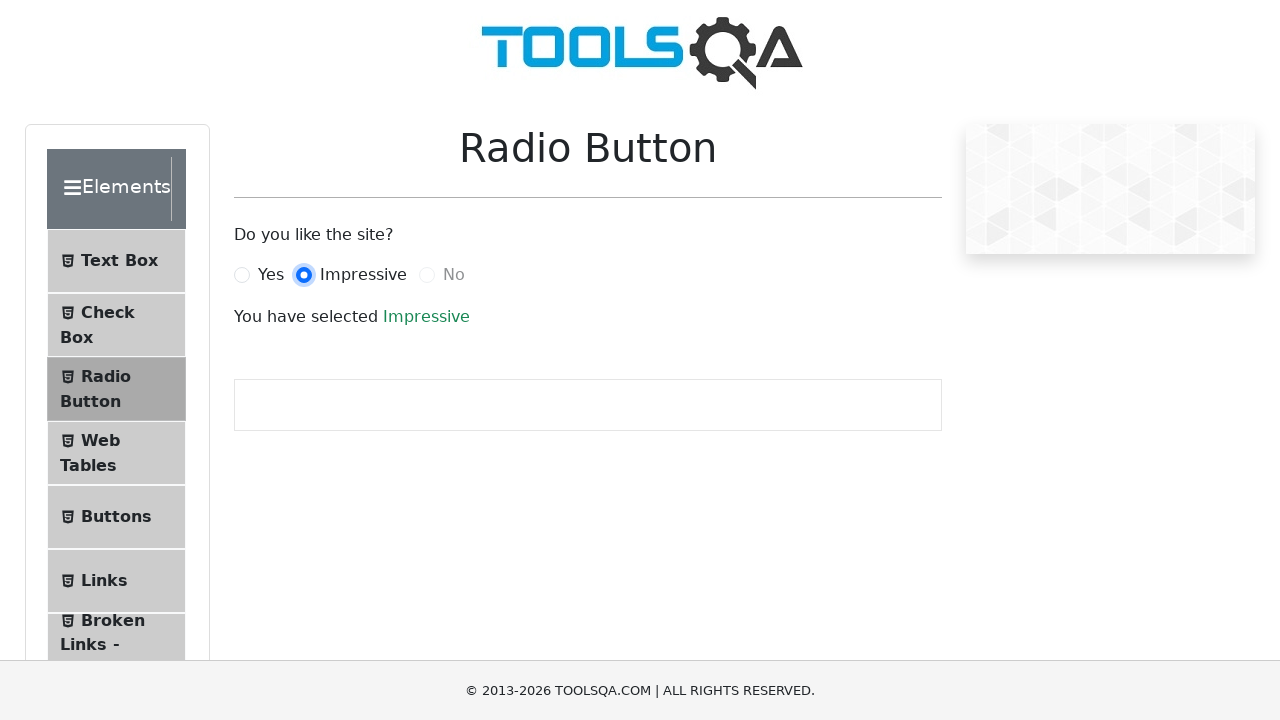

Verified radio button question section is visible
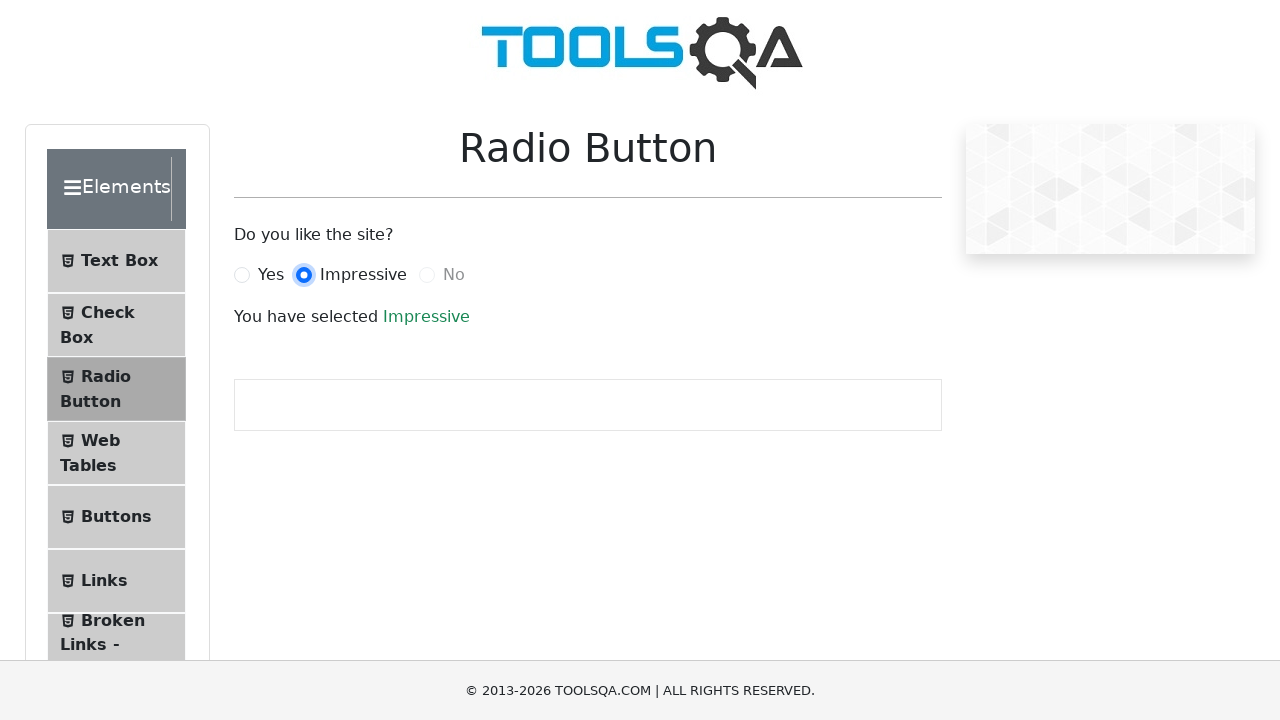

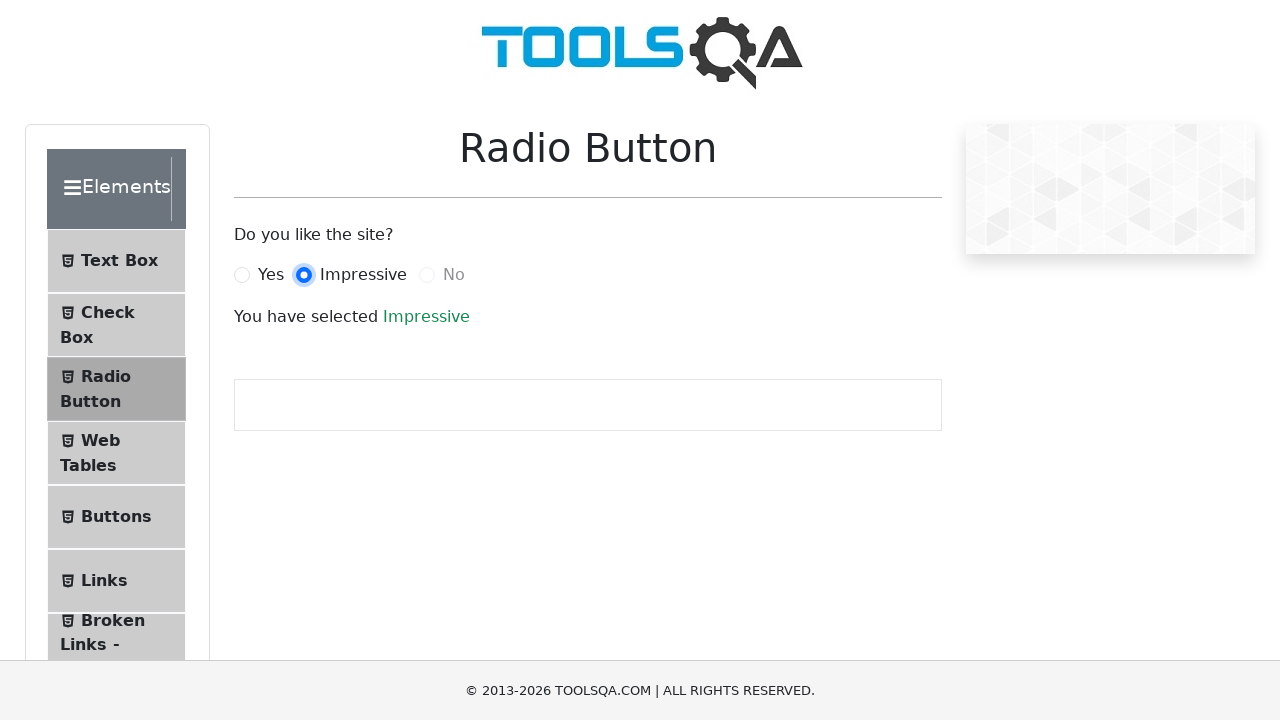